Tests iframe handling by accessing frame1 using frameLocator and verifying text content within the iframe

Starting URL: https://demoqa.com/frames

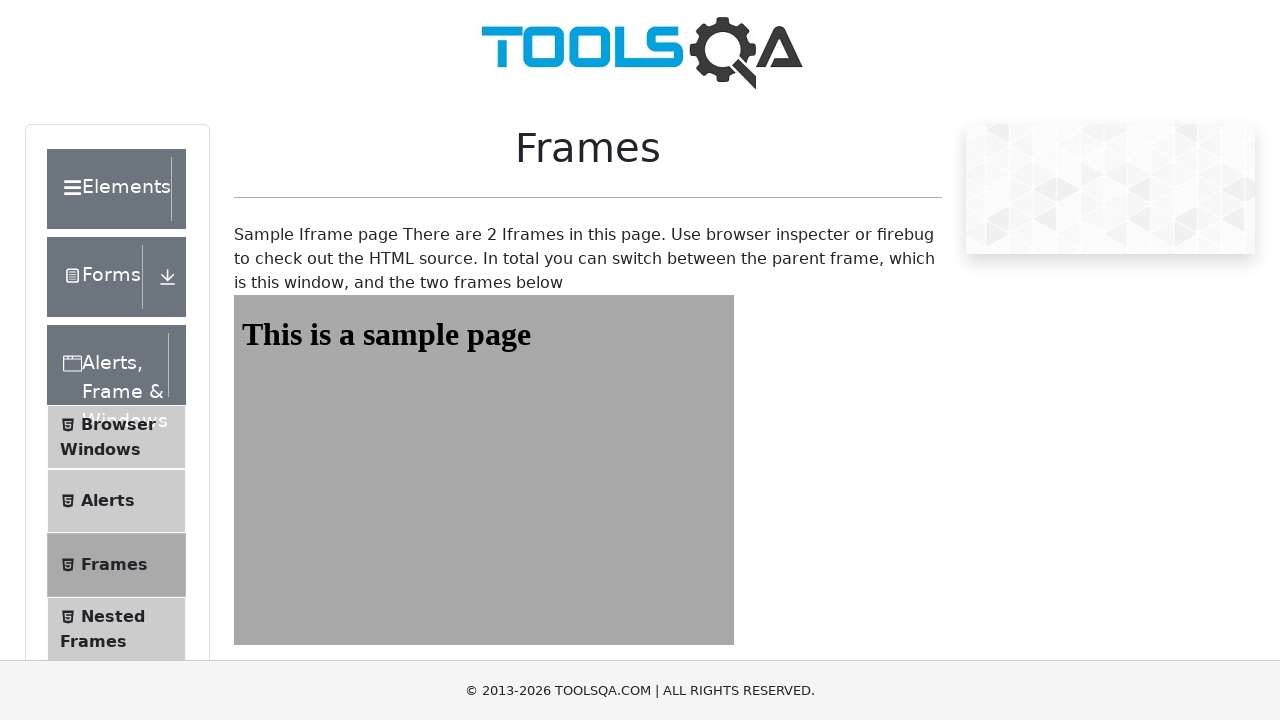

Navigated to https://demoqa.com/frames
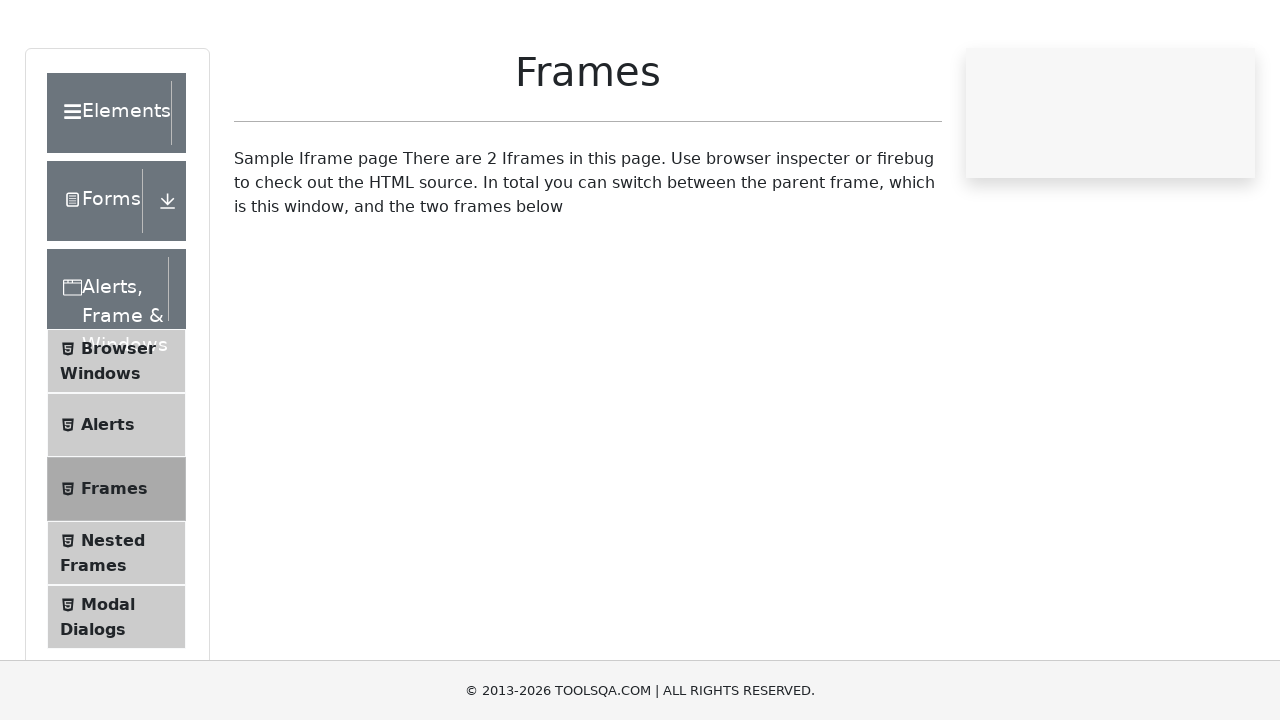

Located frame1 using frameLocator
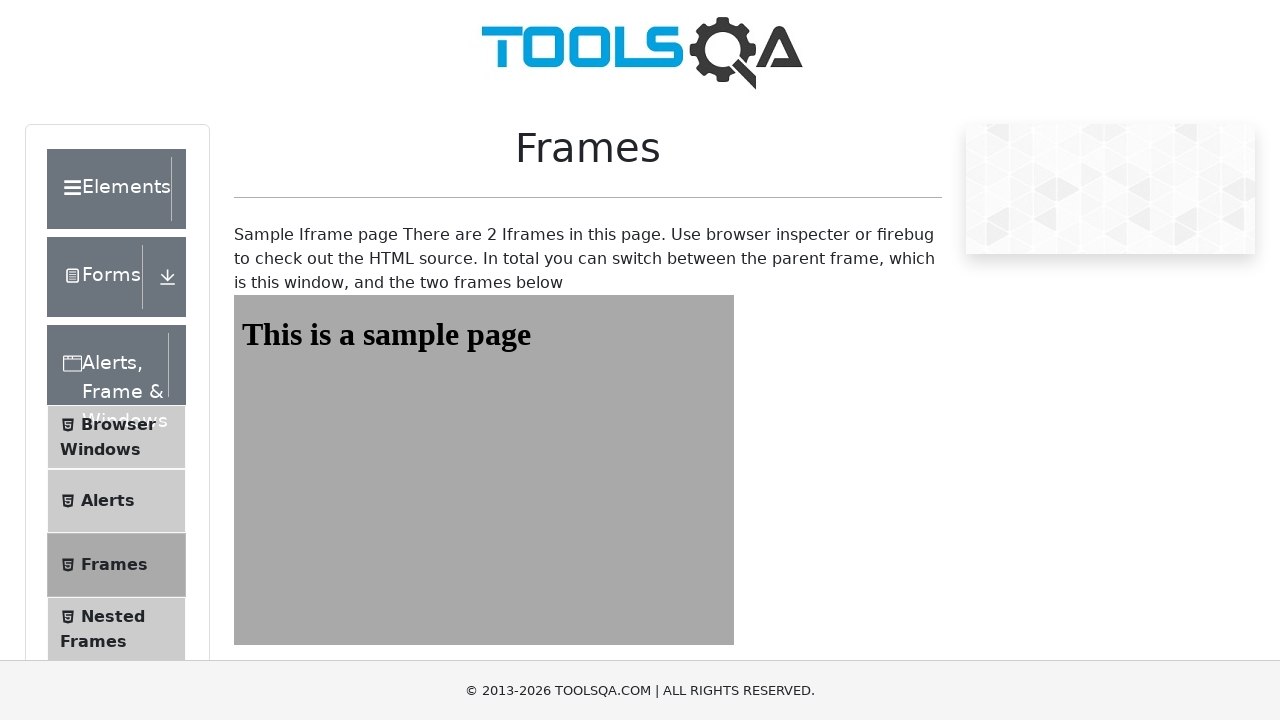

Retrieved text content 'This is a sample page' from frame1
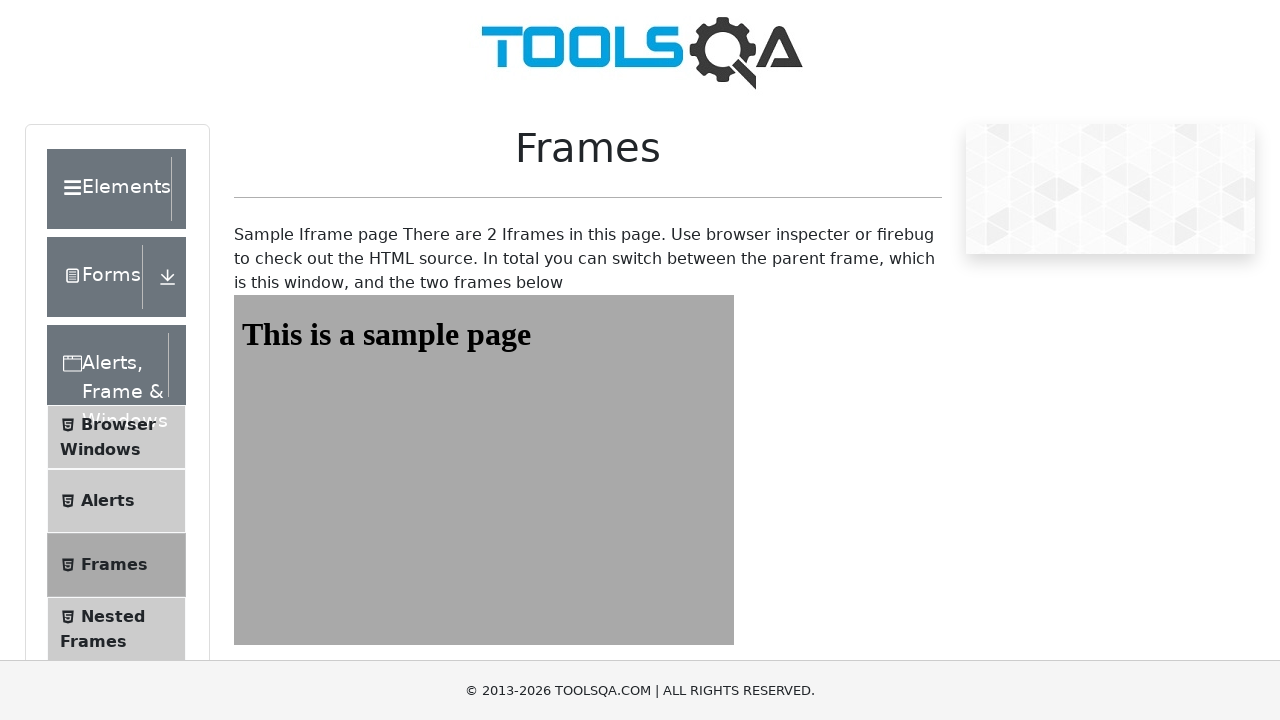

Verified that text content matches expected value 'This is a sample page'
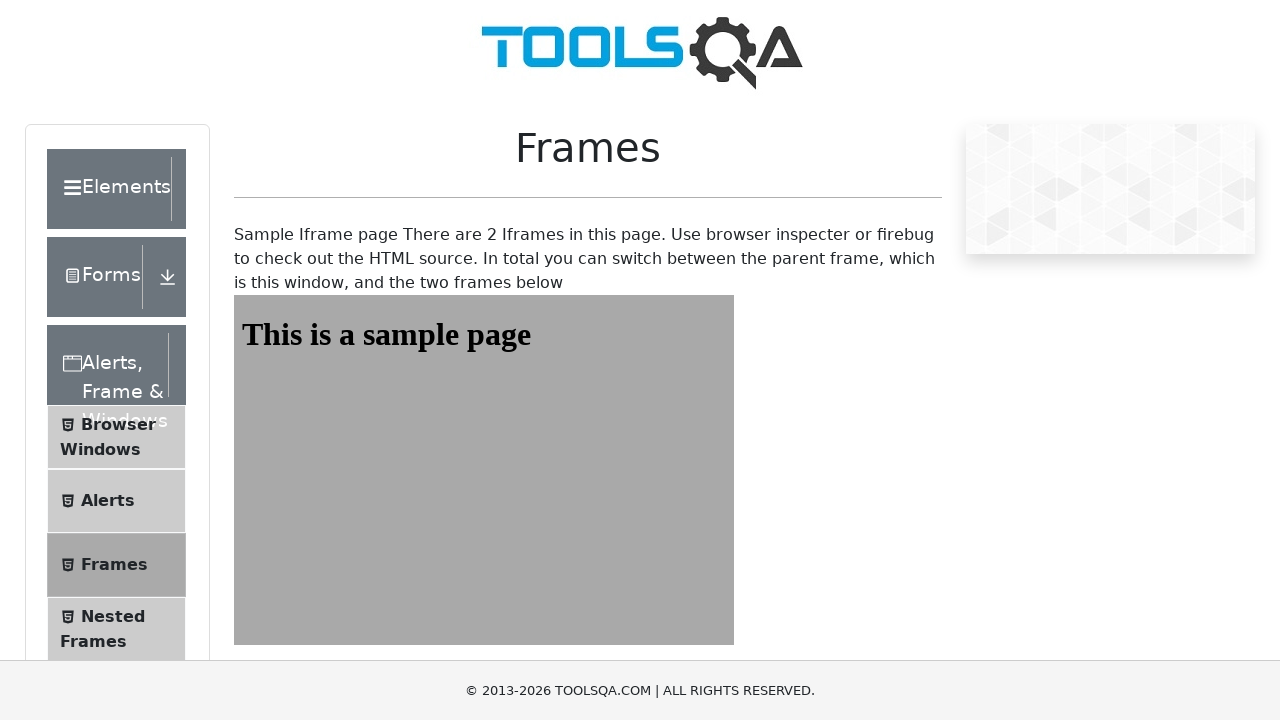

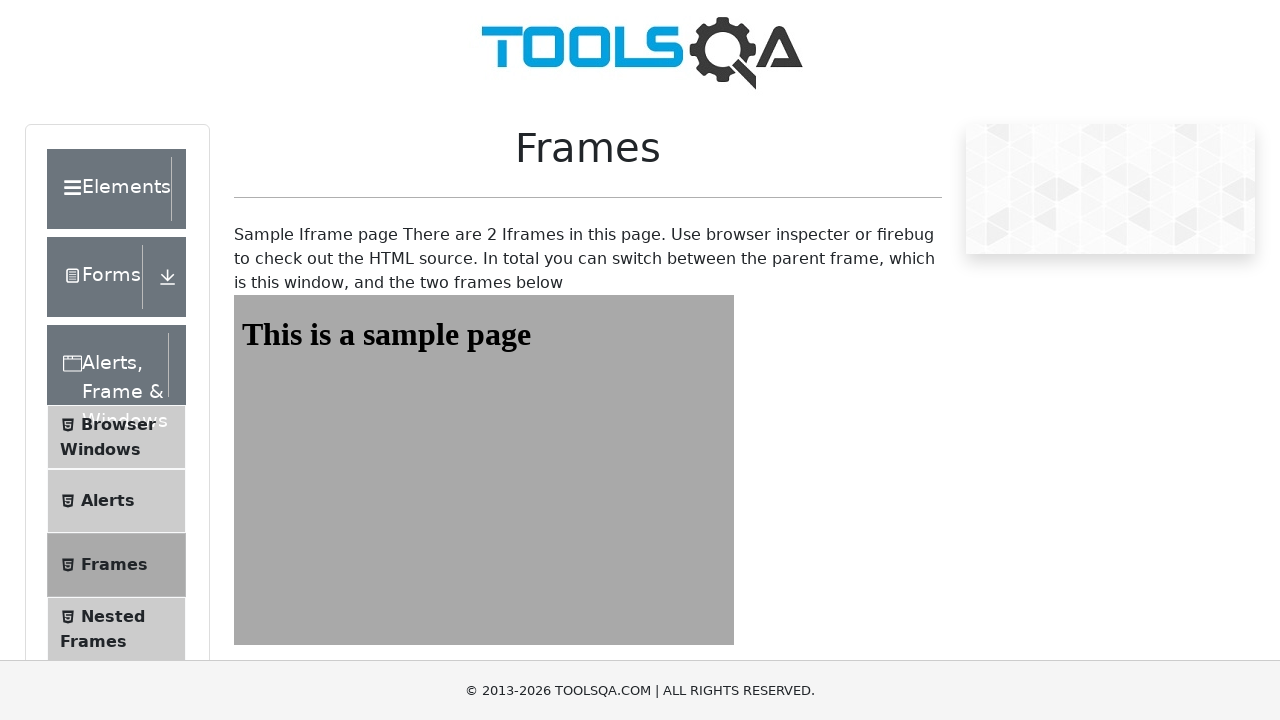